Tests interaction with Shadow DOM elements by switching to an iframe, accessing a shadow root, scrolling the page, and clicking on a "File" tab within a custom menu component.

Starting URL: https://www.htmlelements.com/demos/menu/shadow-dom/?utm_source=chatgpt.com

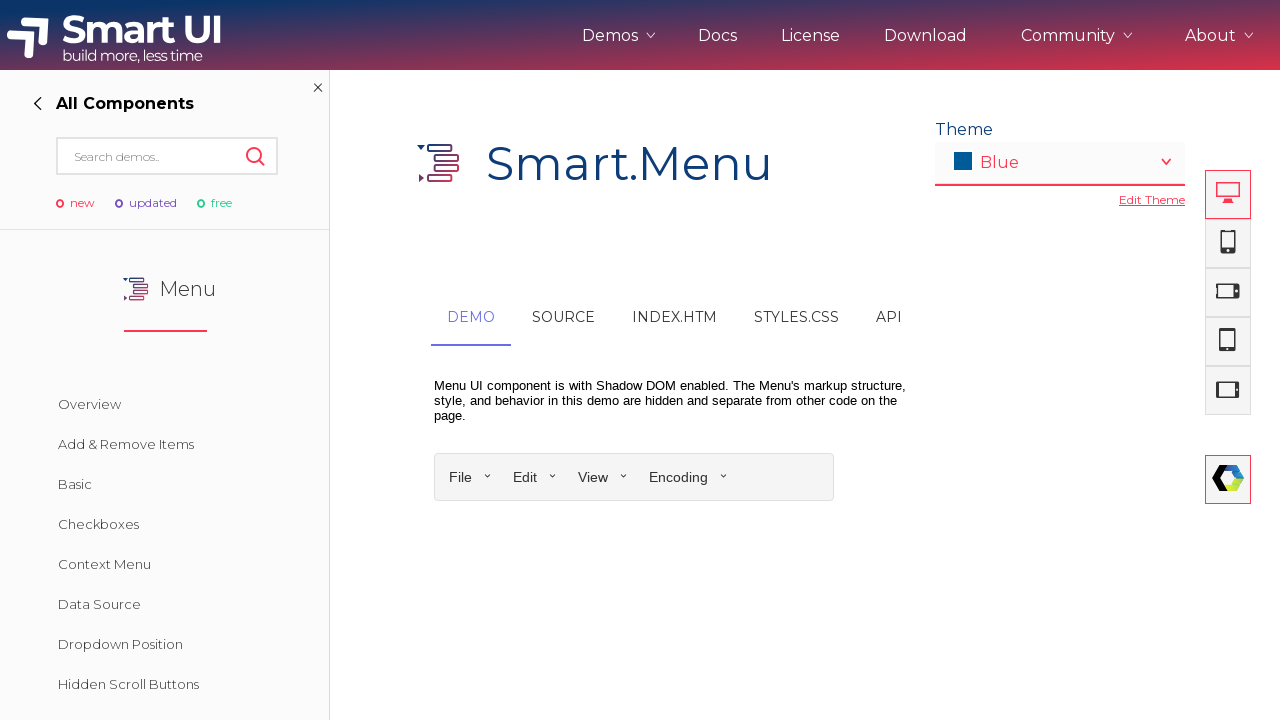

Waited 2 seconds for page to load
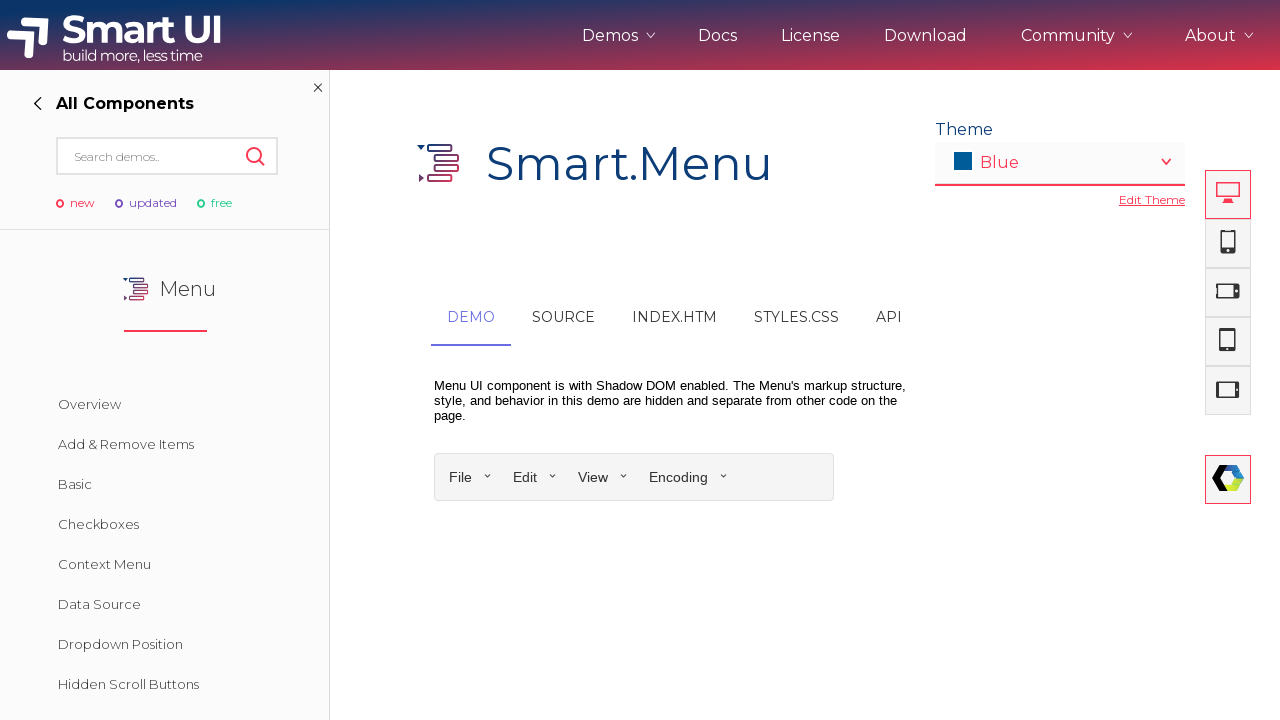

Located and switched to demo frame
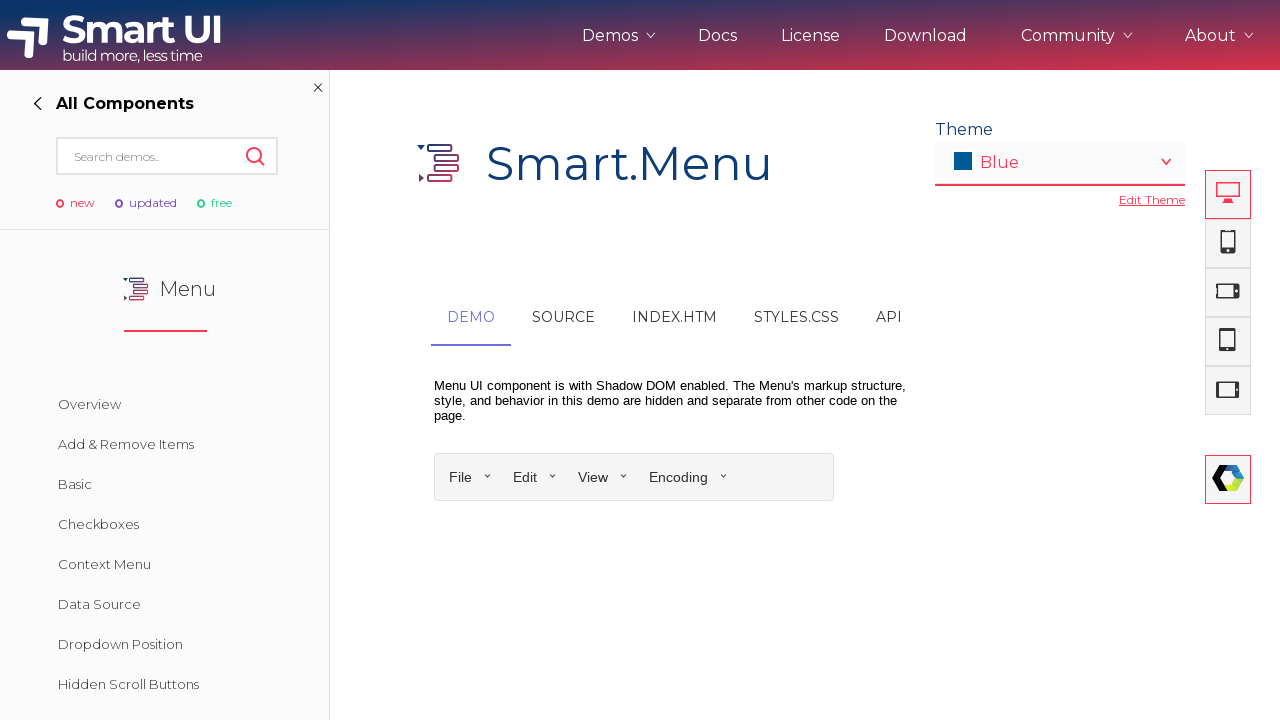

Waited 2 seconds for frame content to load
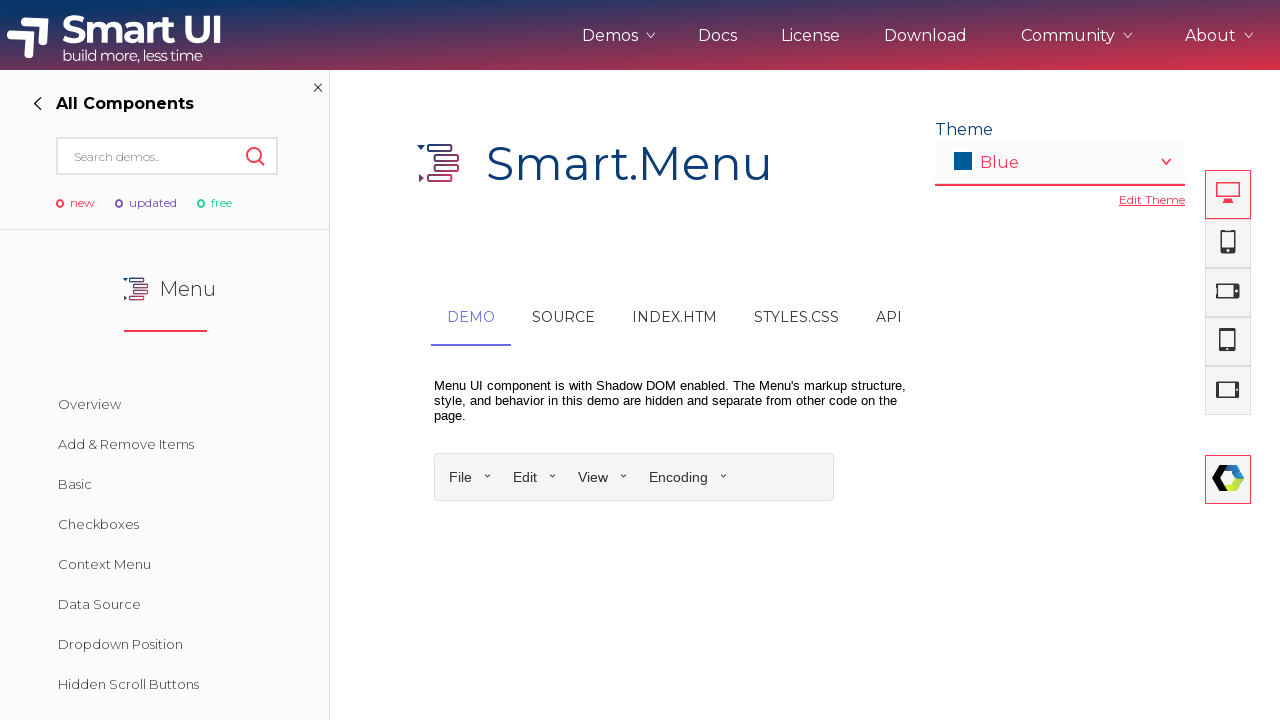

Scrolled page down by 500 pixels
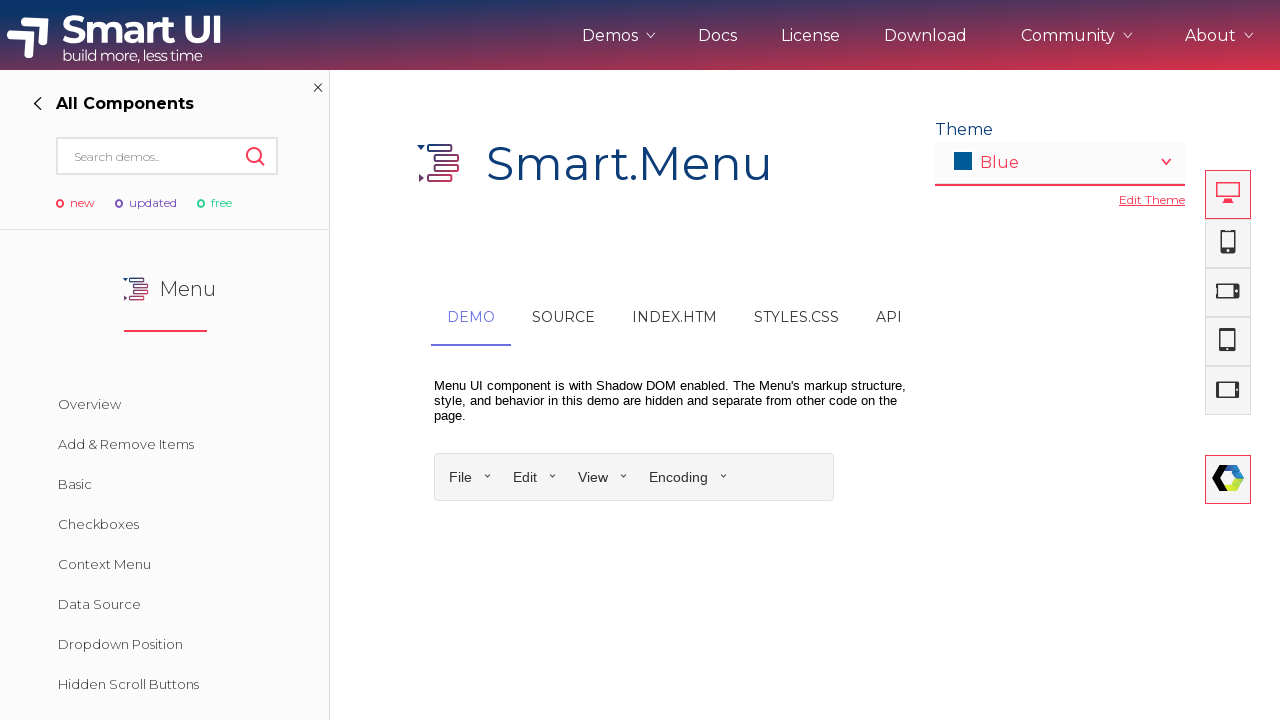

Waited 1 second after scrolling
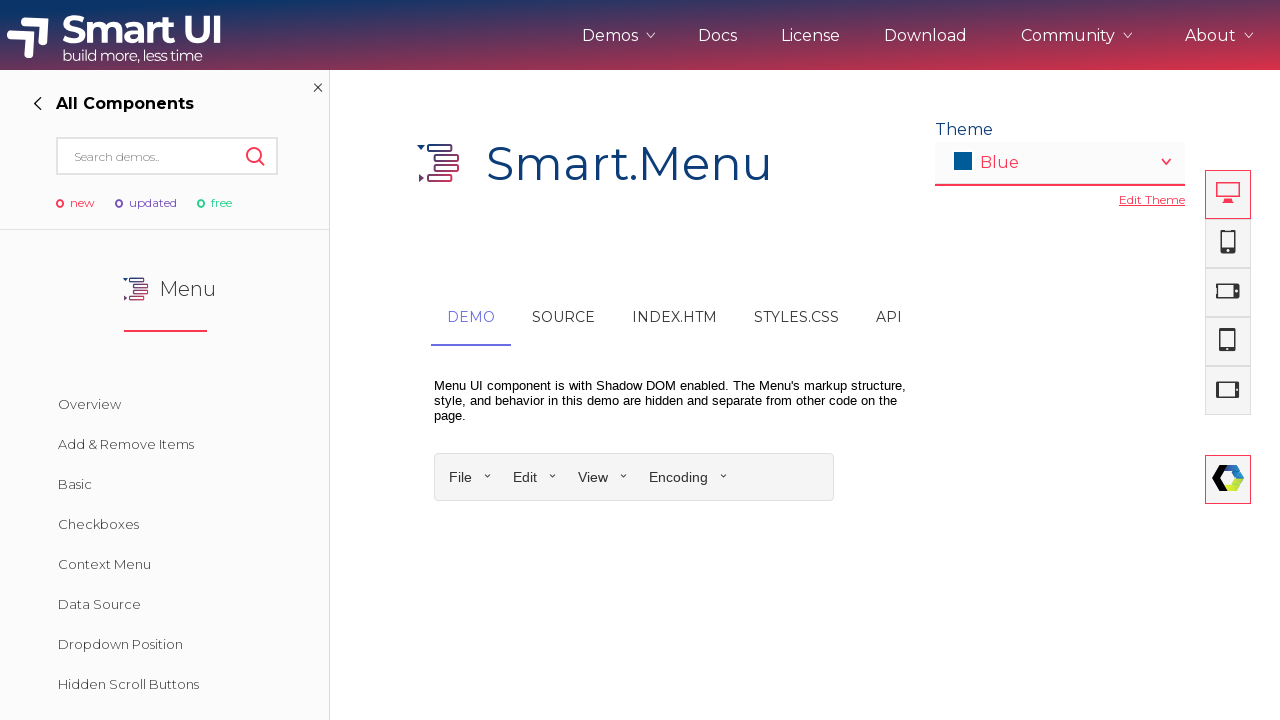

Located File tab in shadow DOM within custom menu component
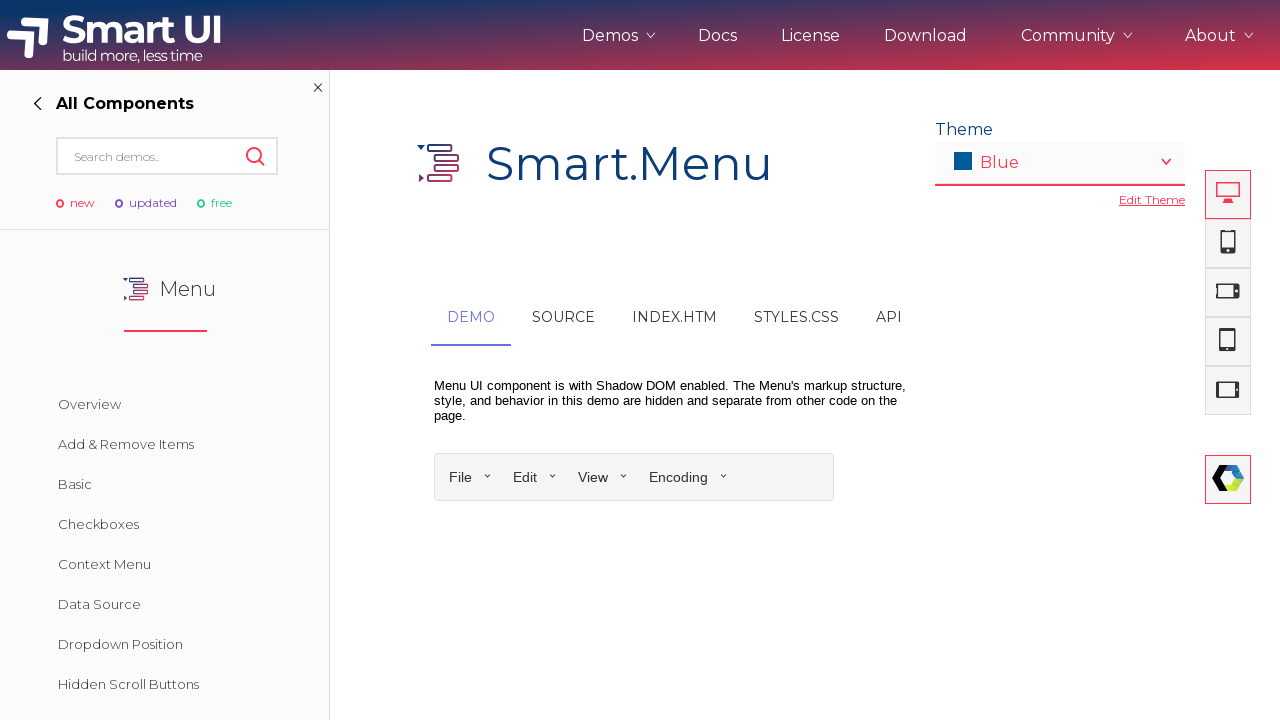

Clicked on File tab at (471, 477) on .demo-frame >> internal:control=enter-frame >> .smart-ui-component >> smart-menu
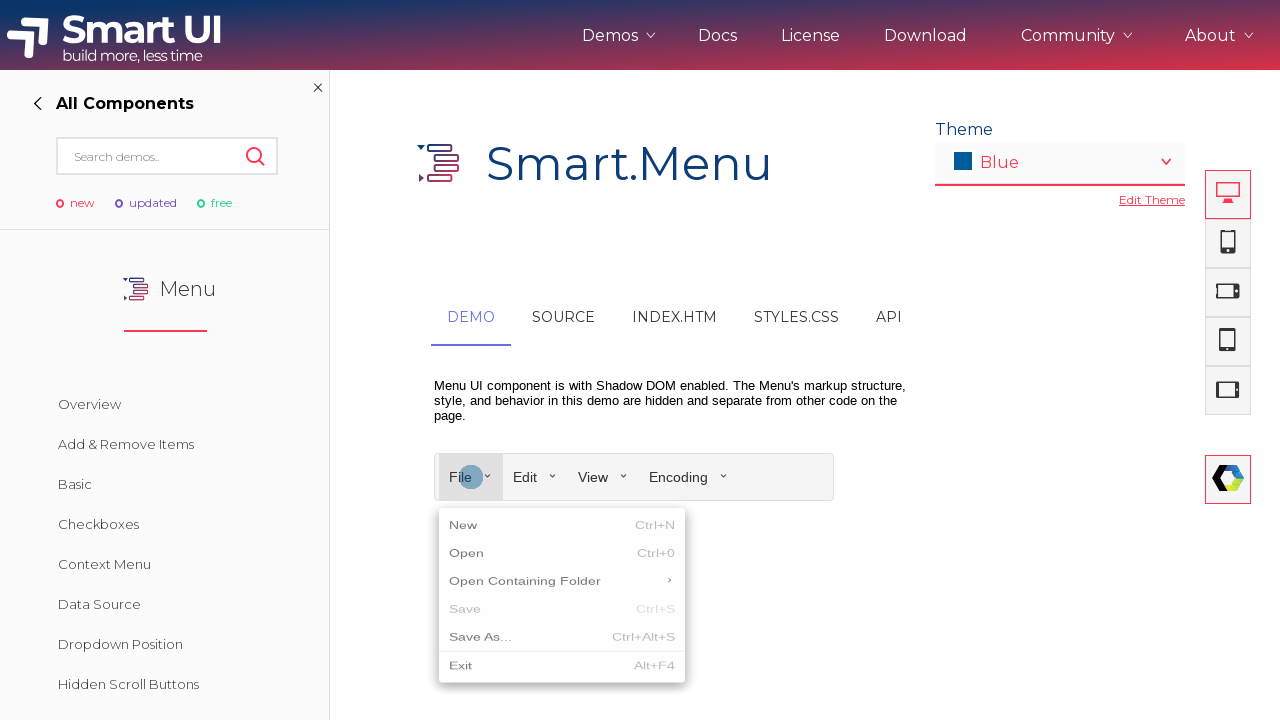

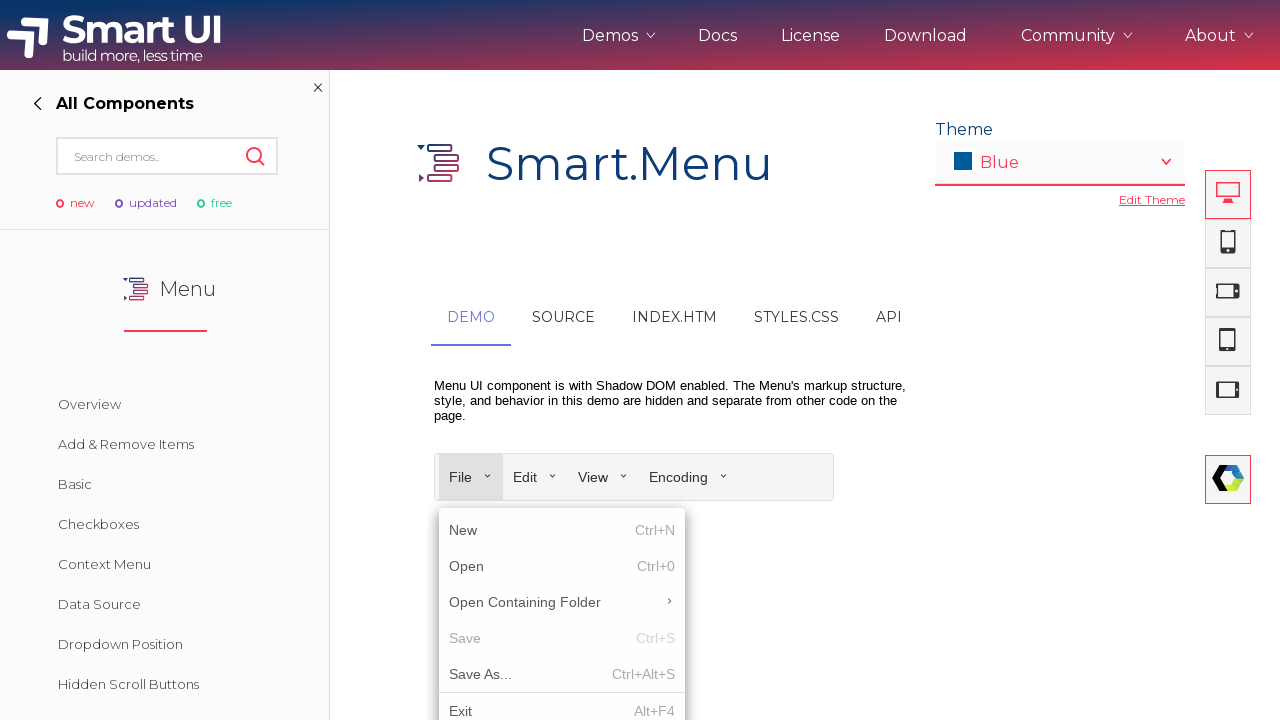